Tests enabling and disabling a button based on radio button selections

Starting URL: https://action-class-practice.vercel.app/

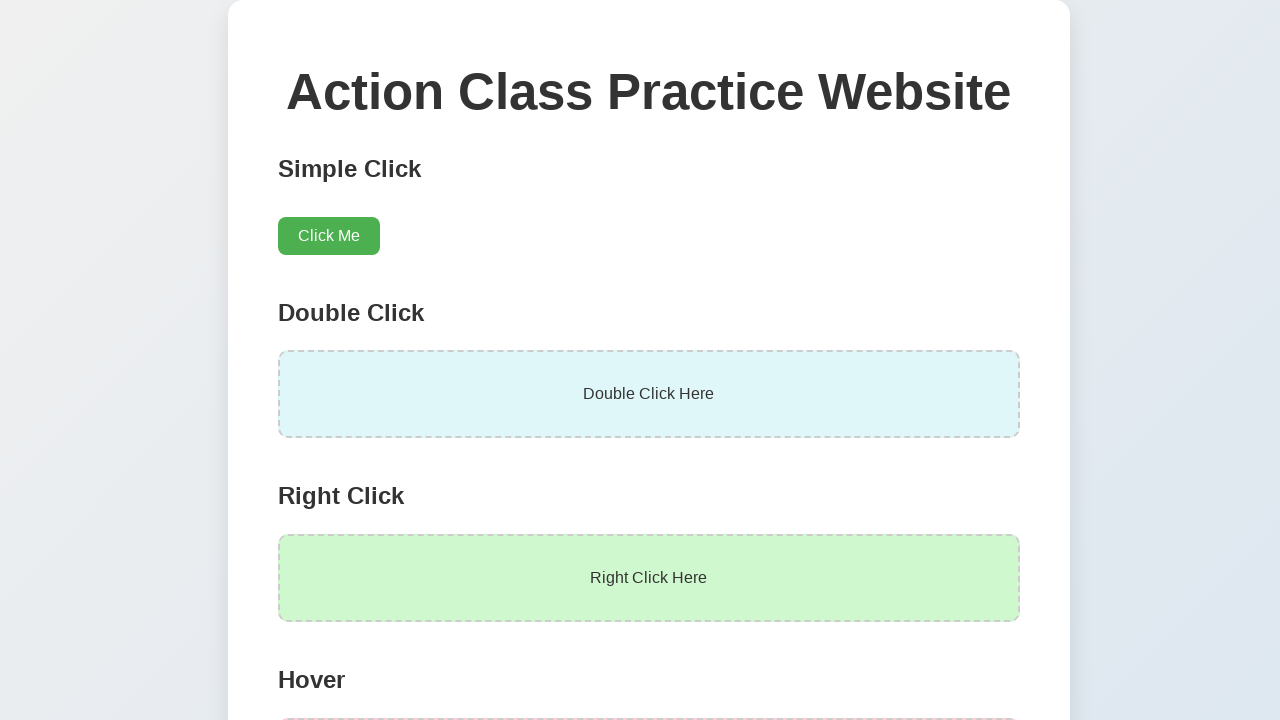

Clicked 'yes' radio button to enable the button at (289, 588) on xpath=//input[@value='yes']
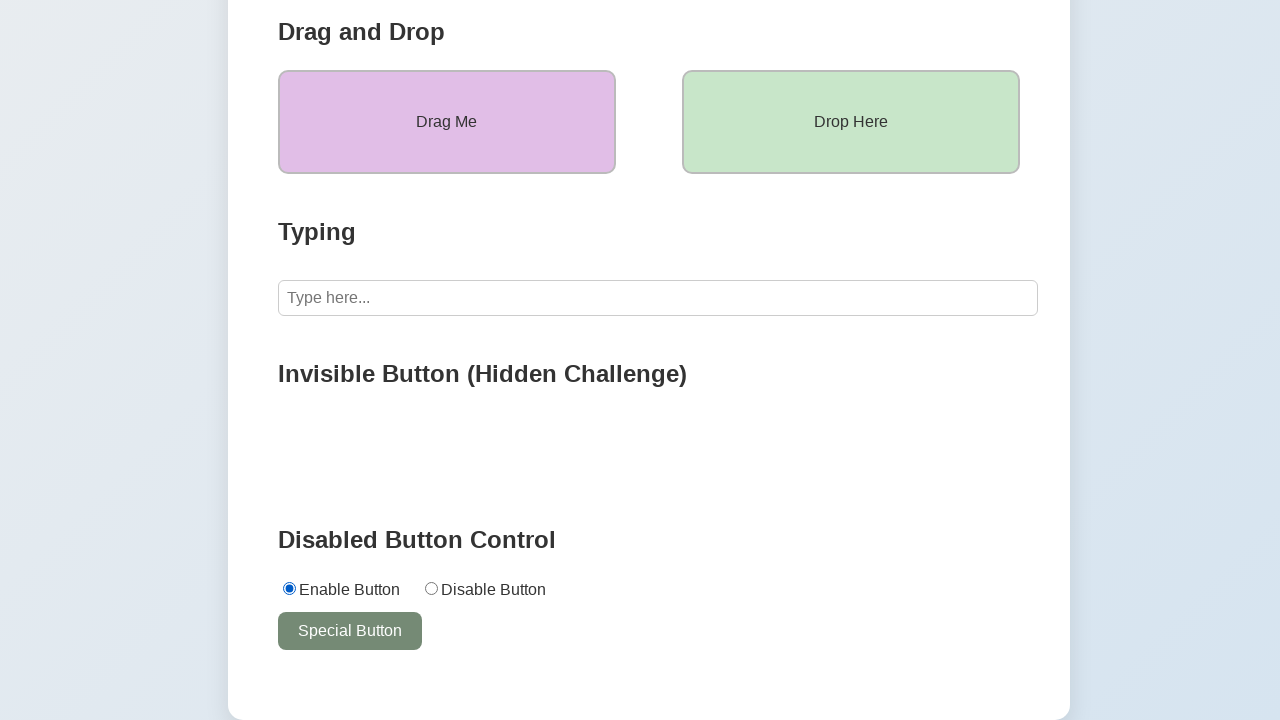

Verified button is enabled
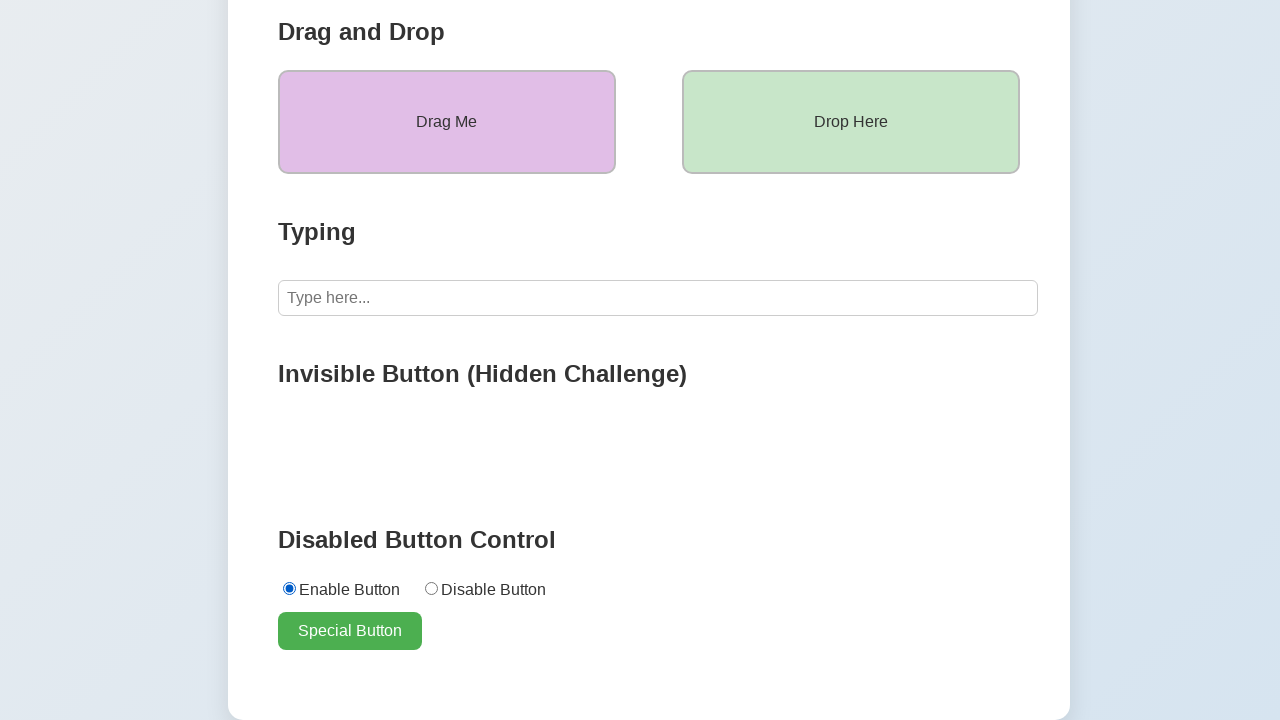

Clicked 'no' radio button to disable the button at (431, 588) on xpath=//input[@value='no']
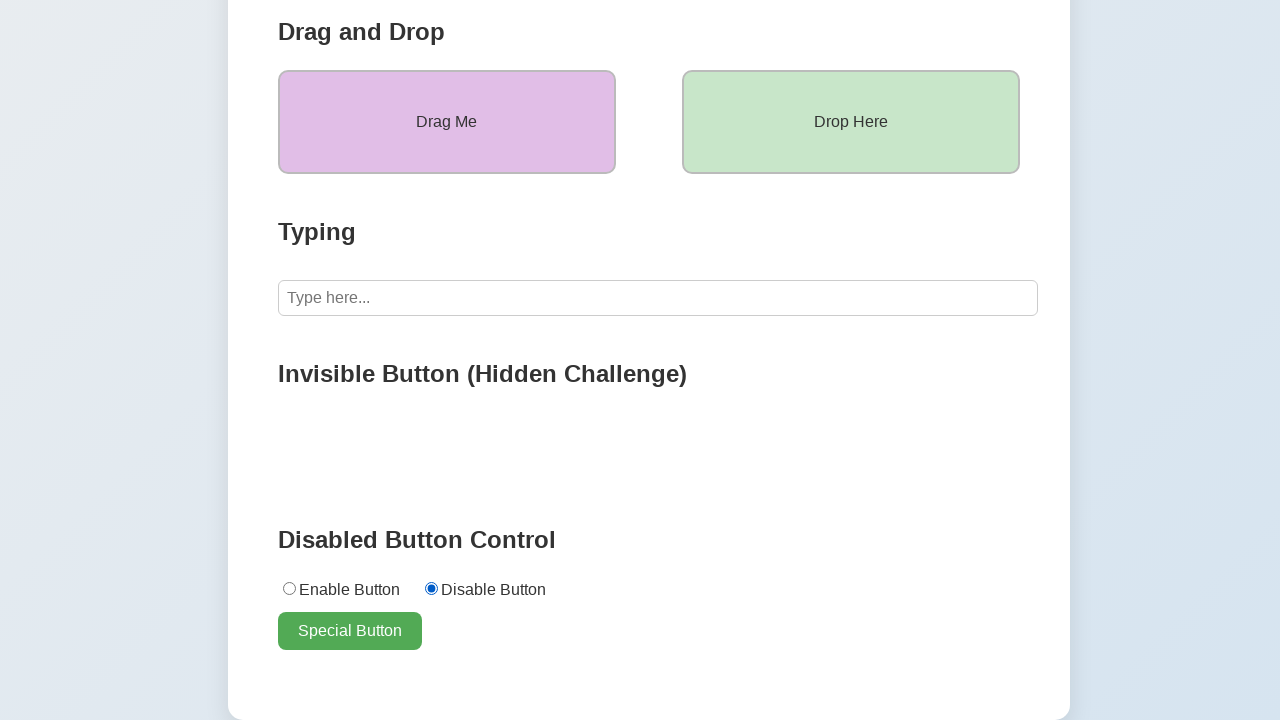

Verified button is disabled
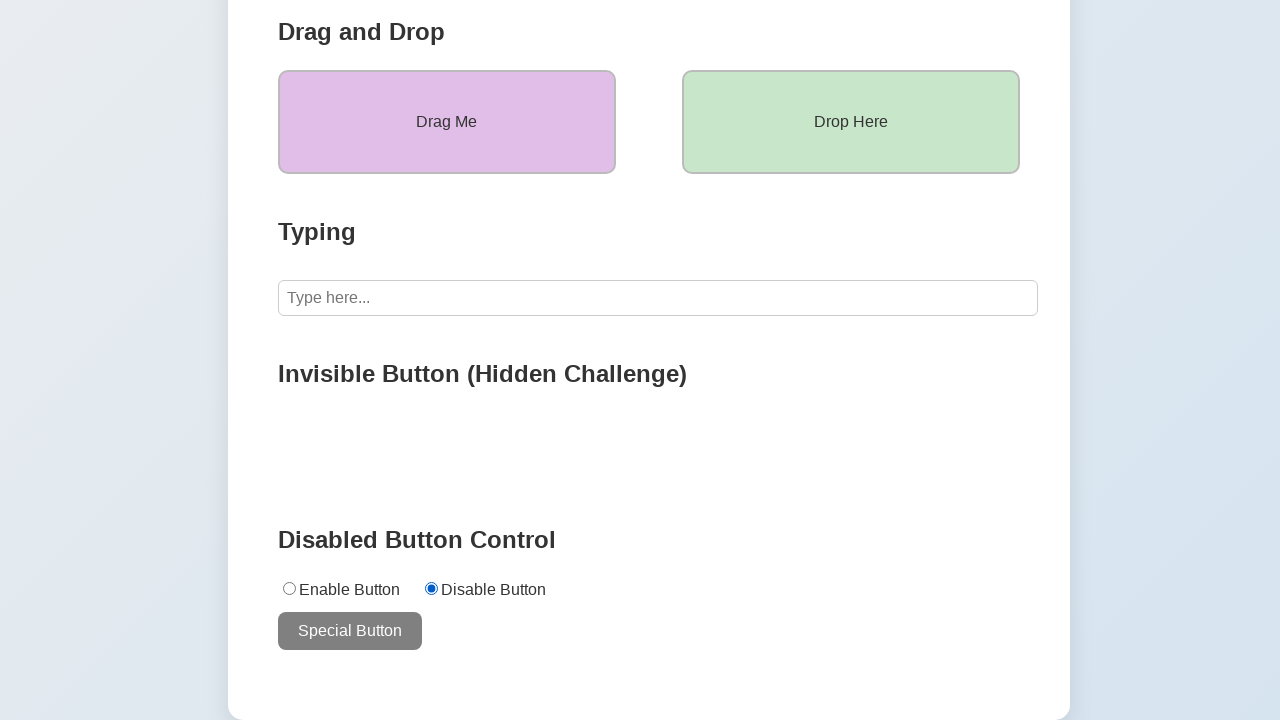

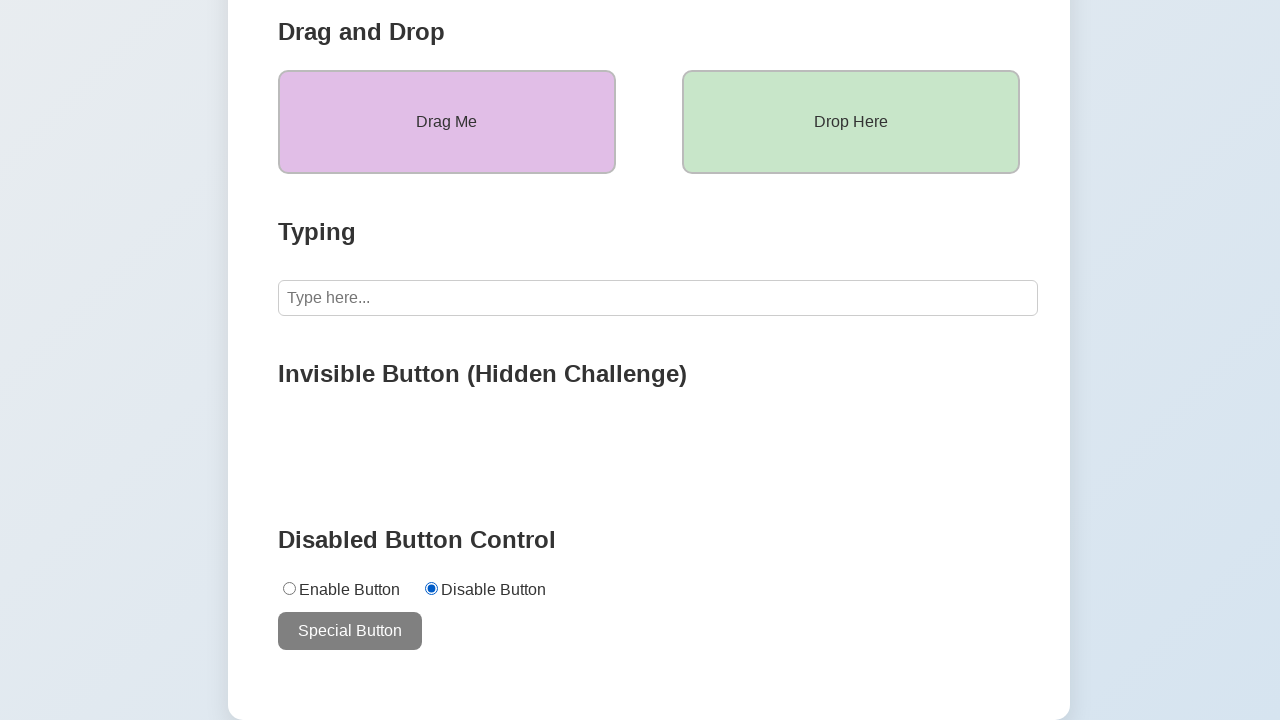